Tests that the Playwright homepage has "Playwright" in the title and that clicking the "Get Started" link navigates to the intro documentation page

Starting URL: https://playwright.dev

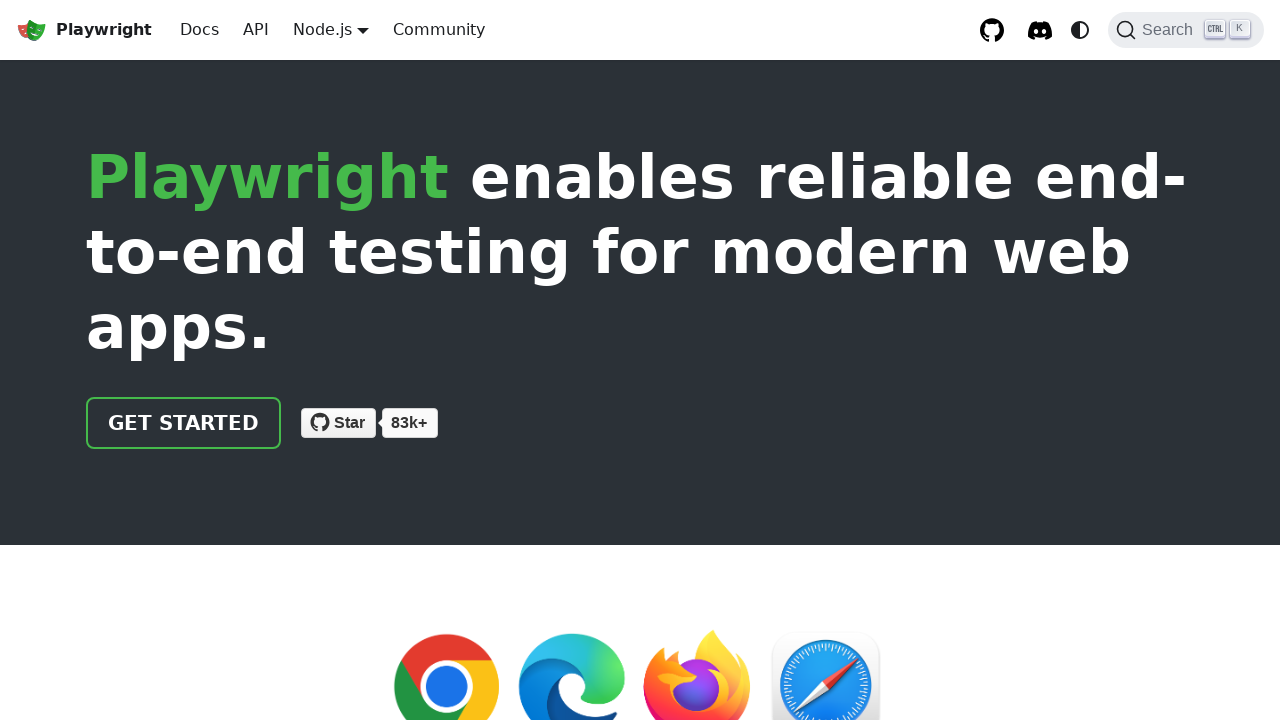

Clicked the 'Get Started' link at (184, 423) on text=Get Started
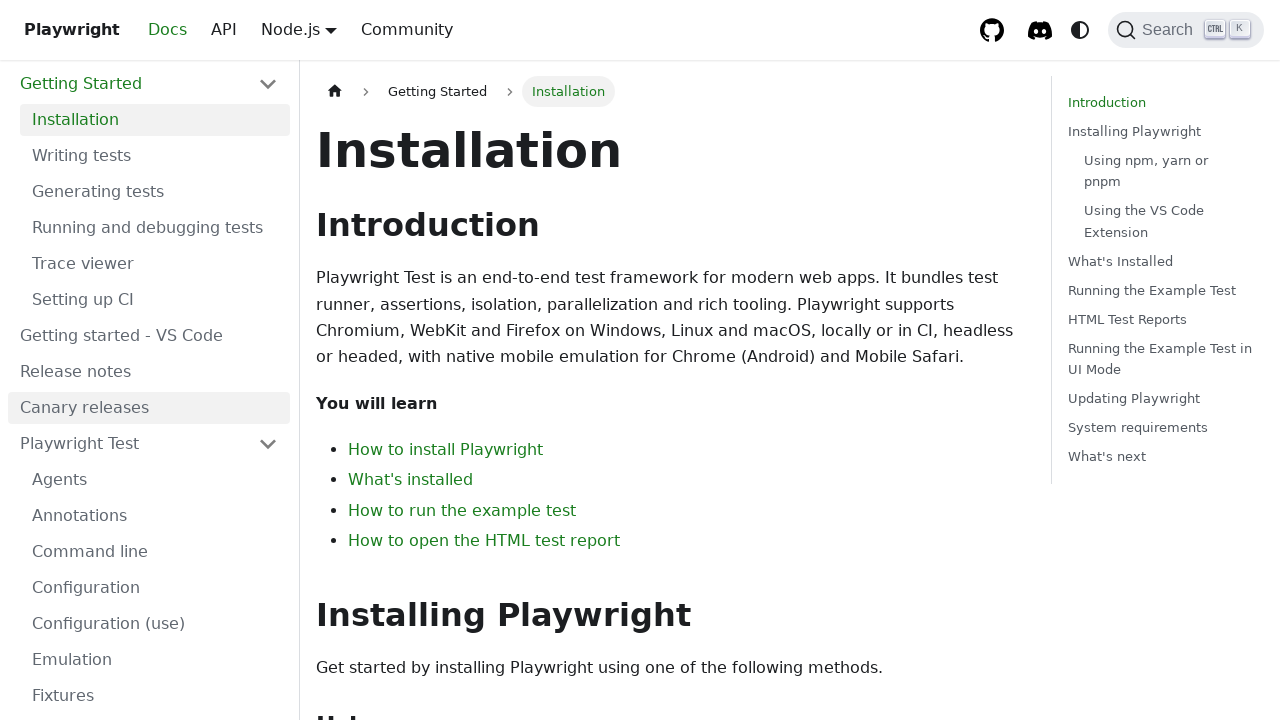

Navigated to intro documentation page
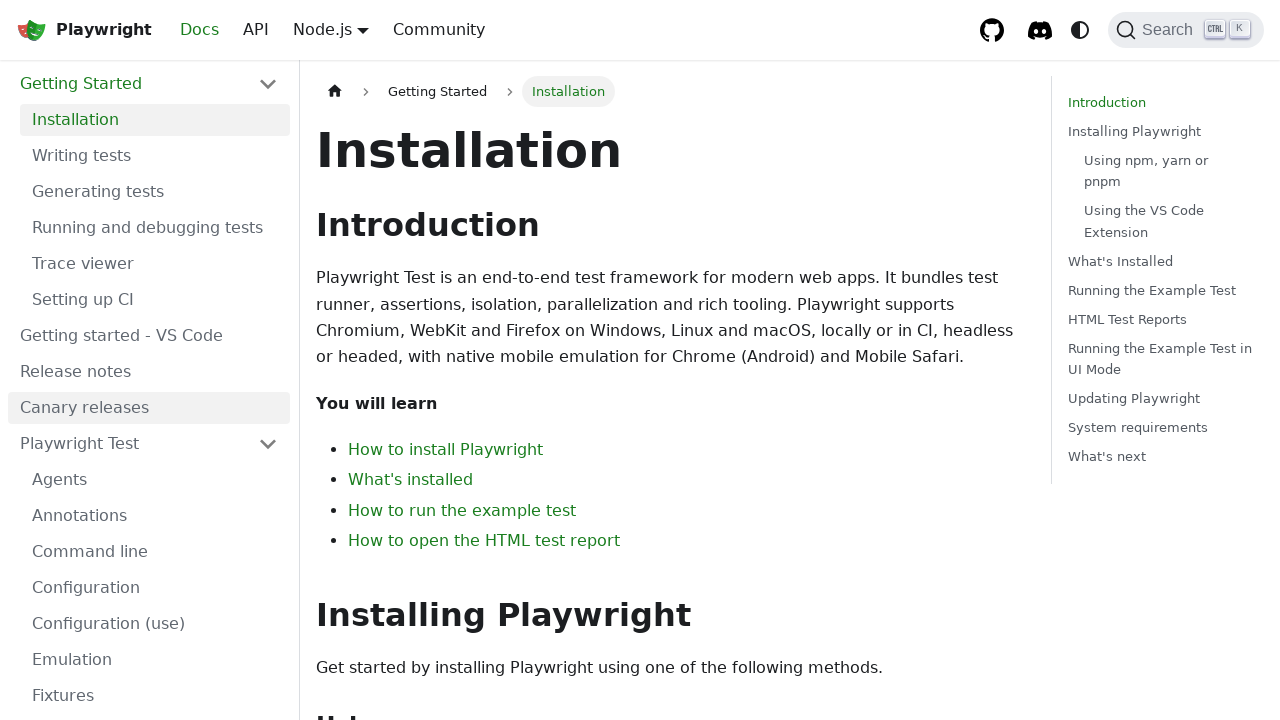

Verified page title contains 'Playwright'
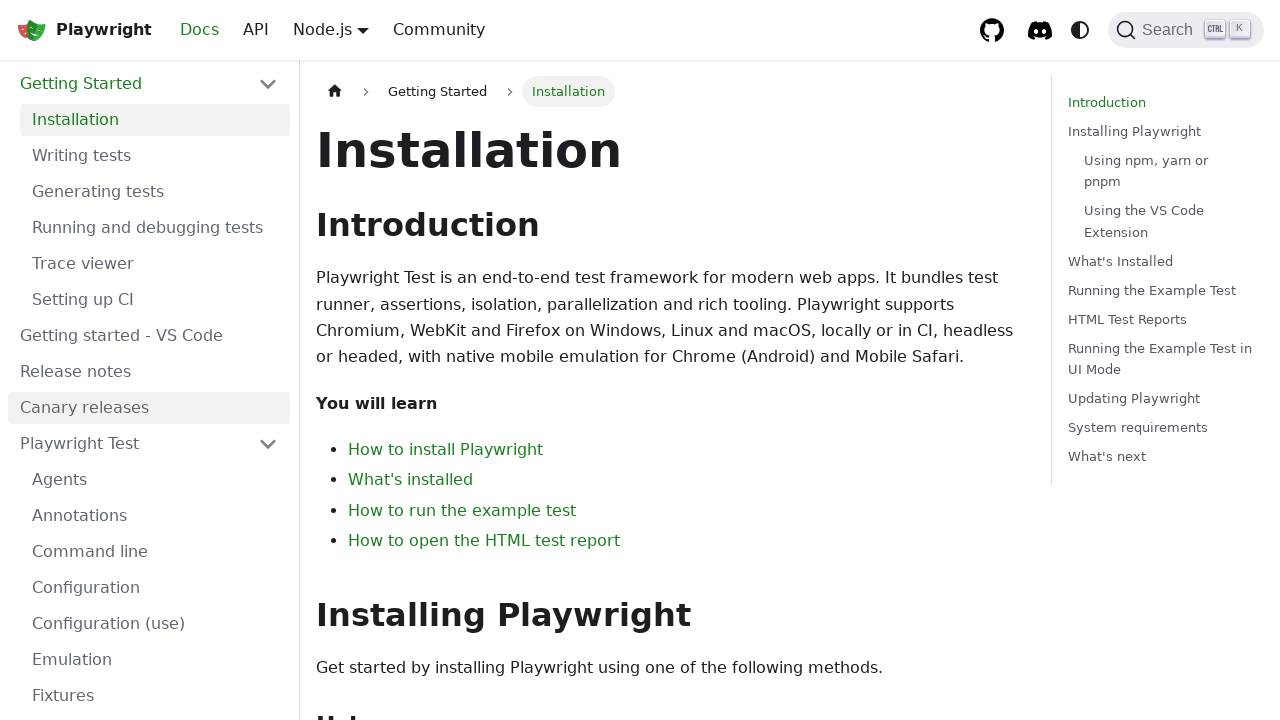

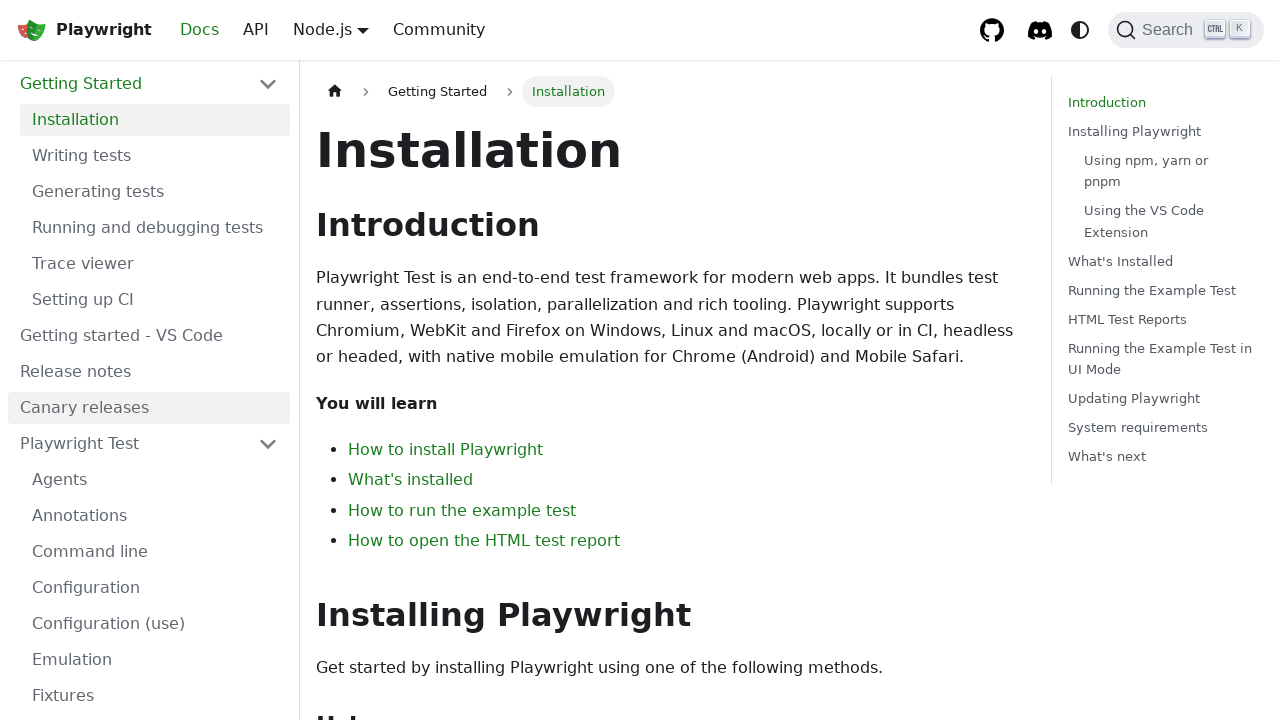